Tests browser alert handling by clicking a confirm button that triggers an alert, then dismissing the alert by clicking Cancel

Starting URL: https://demoqa.com/alerts

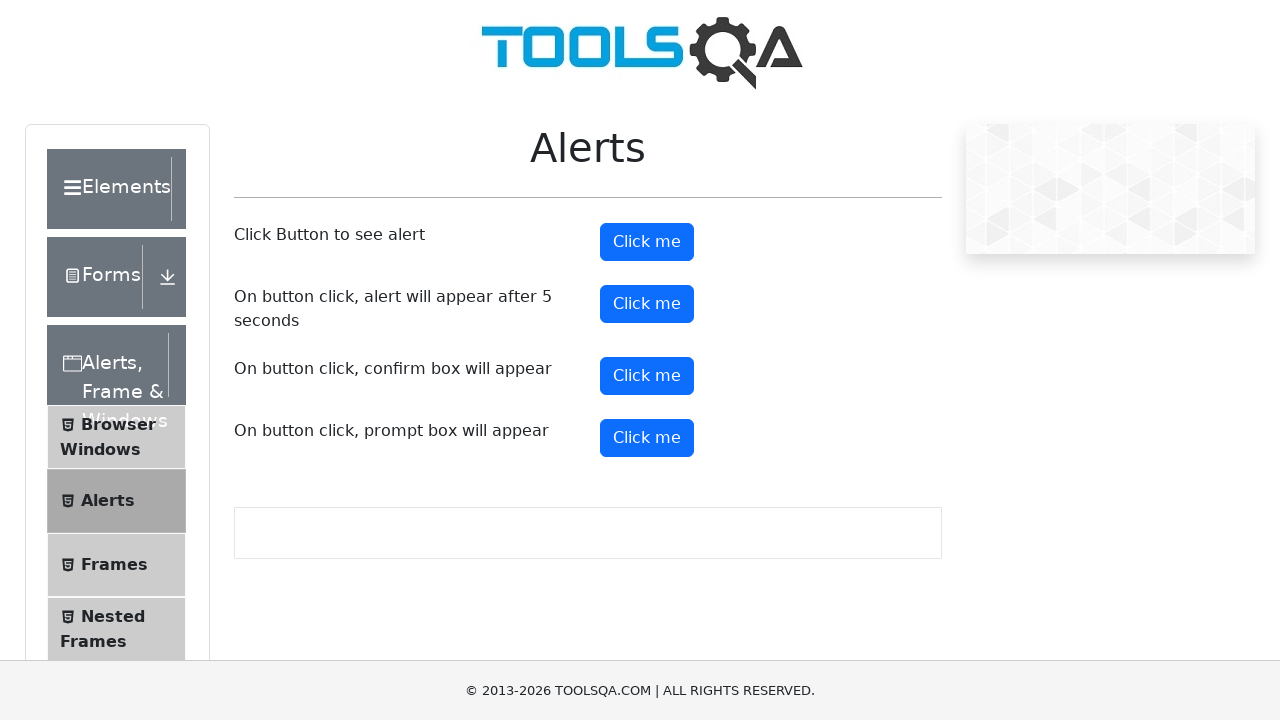

Set up dialog handler to dismiss alerts on confirm dialogs
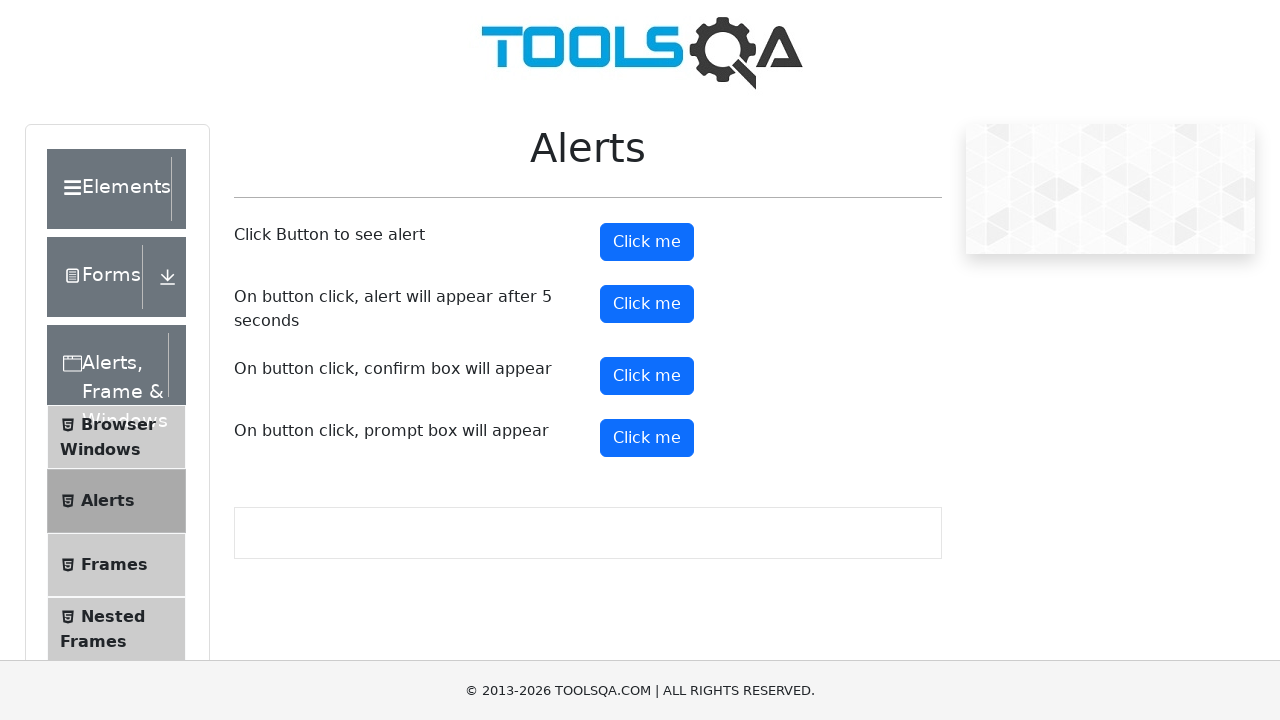

Clicked the Confirm button to trigger the alert at (647, 376) on #confirmButton
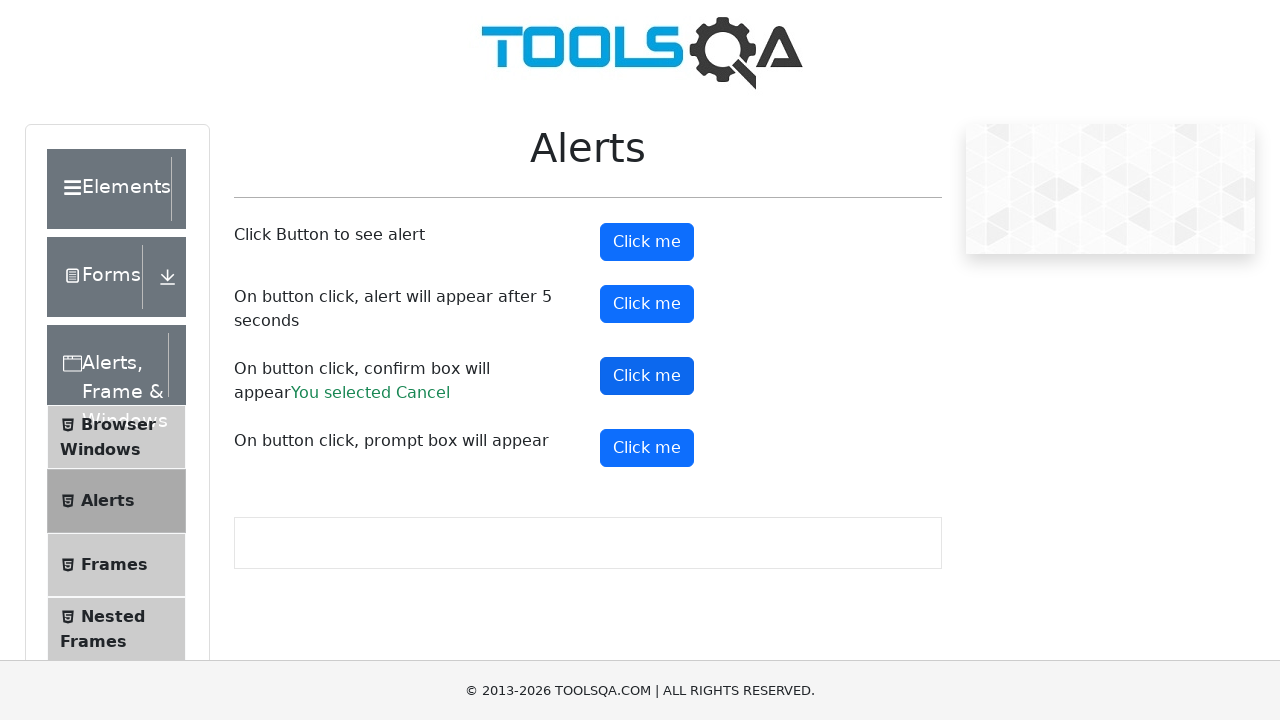

Waited for dialog interaction to complete
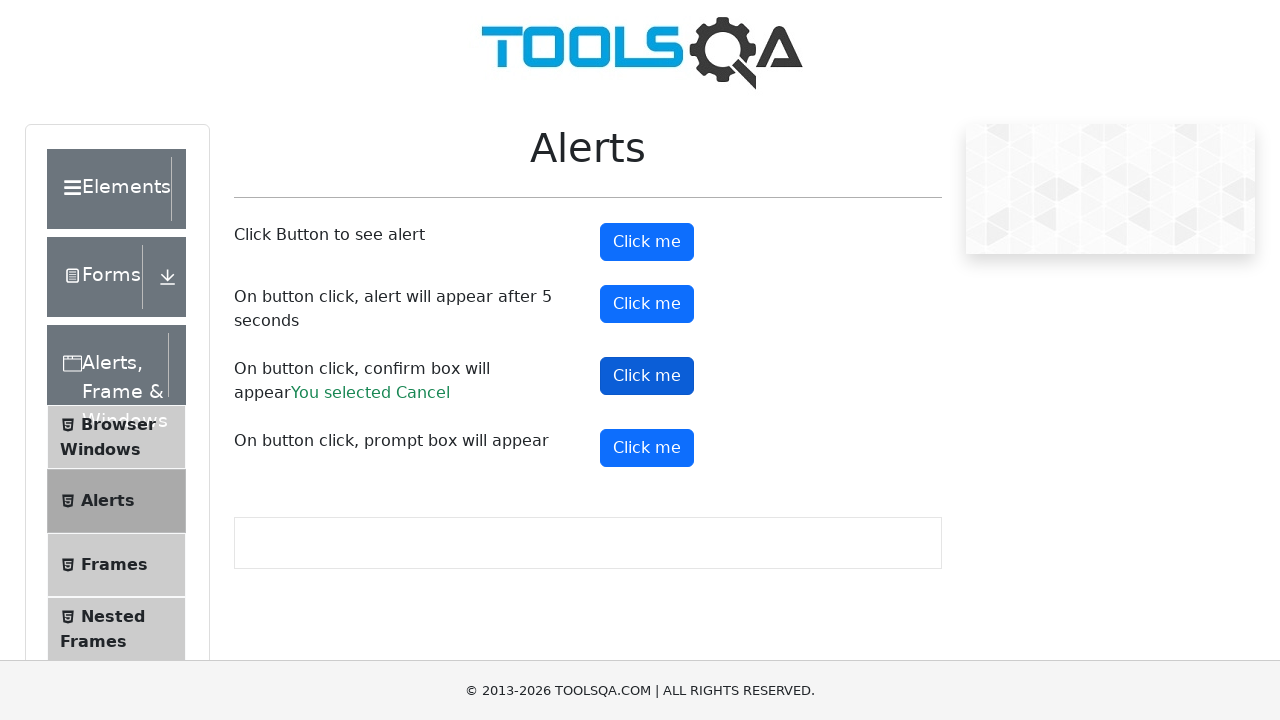

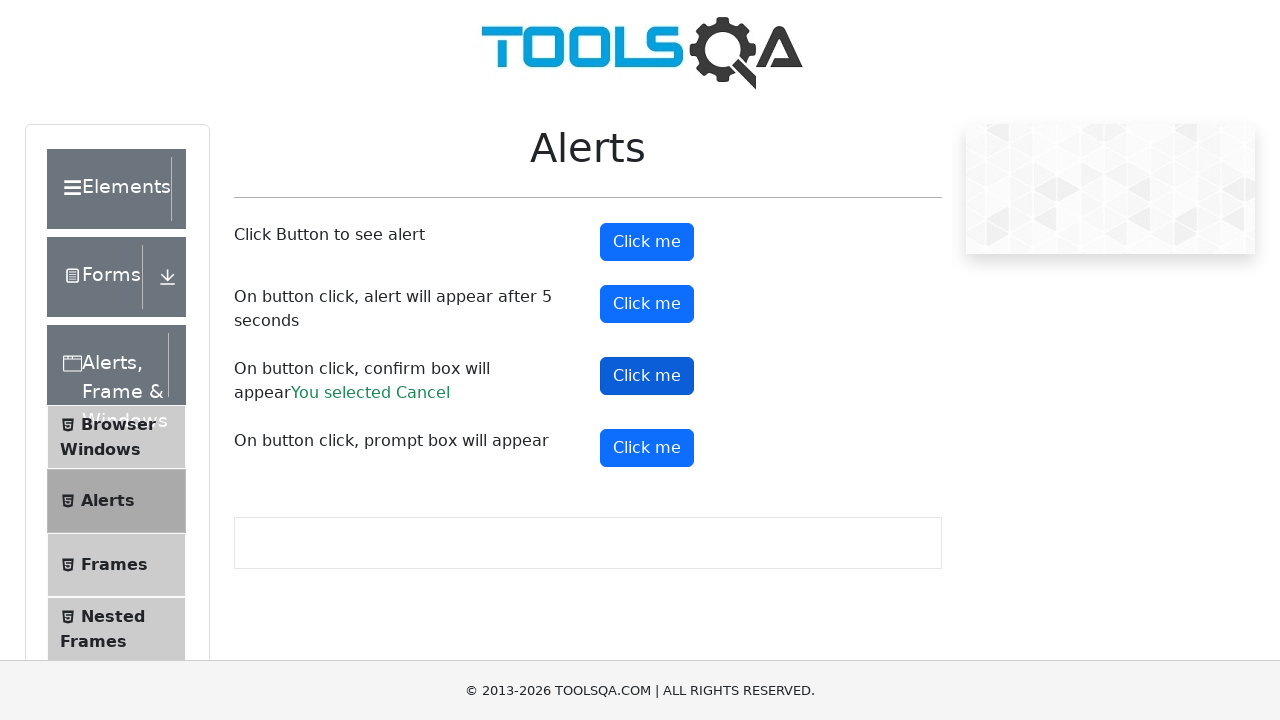